Tests the TNEB tariff calculator by selecting a domestic tariff type, entering unit consumption value, and clicking the calculate button to compute the electricity bill.

Starting URL: https://www.tnebnet.org/atm/tariffMaster

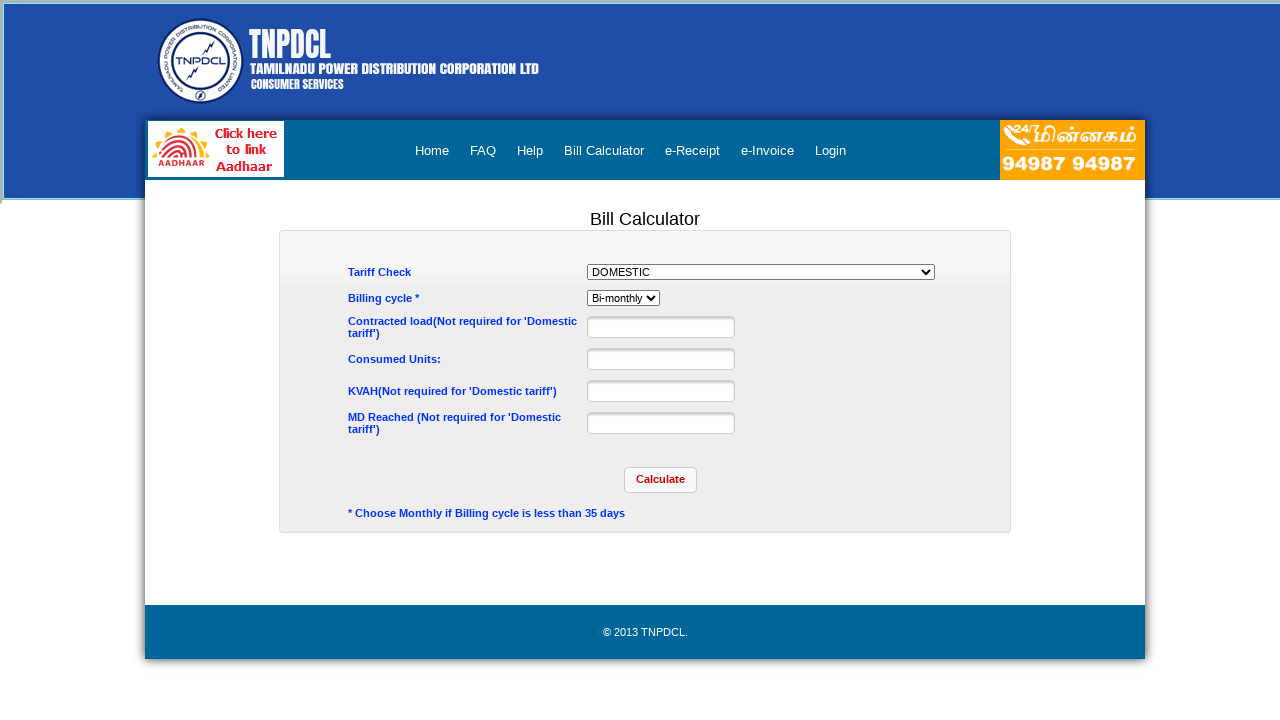

Selected 'DOMESTIC' tariff type from dropdown on #calculator\:tarifftype
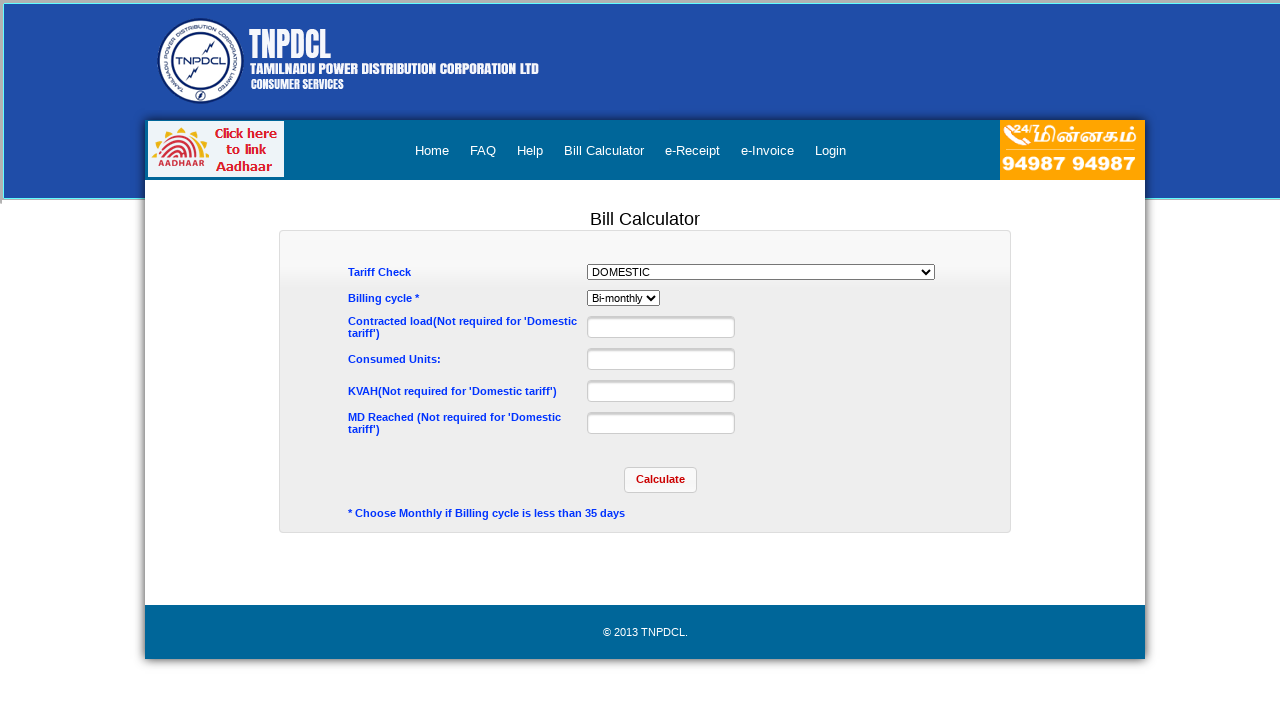

Entered 500 units consumption value on #calculator\:unit
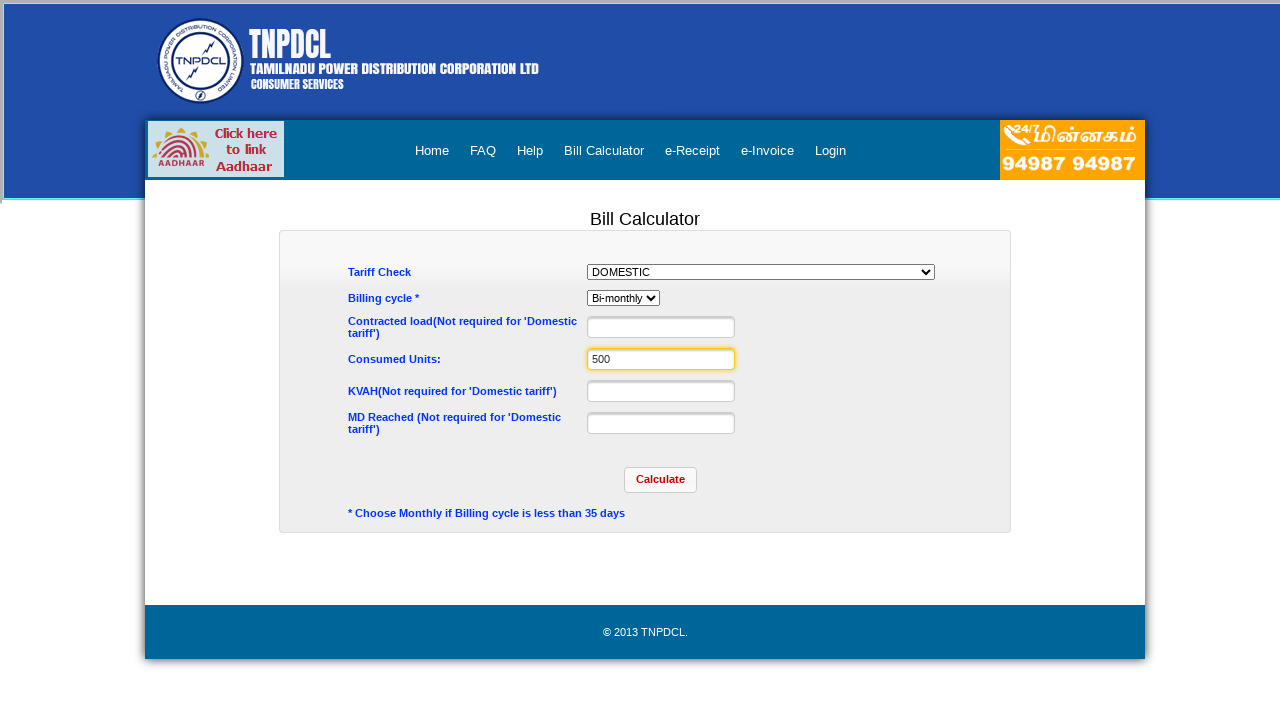

Clicked the calculate button to compute electricity bill at (660, 480) on xpath=//button[contains(@id, 'calculator')]//span | //fieldset//button
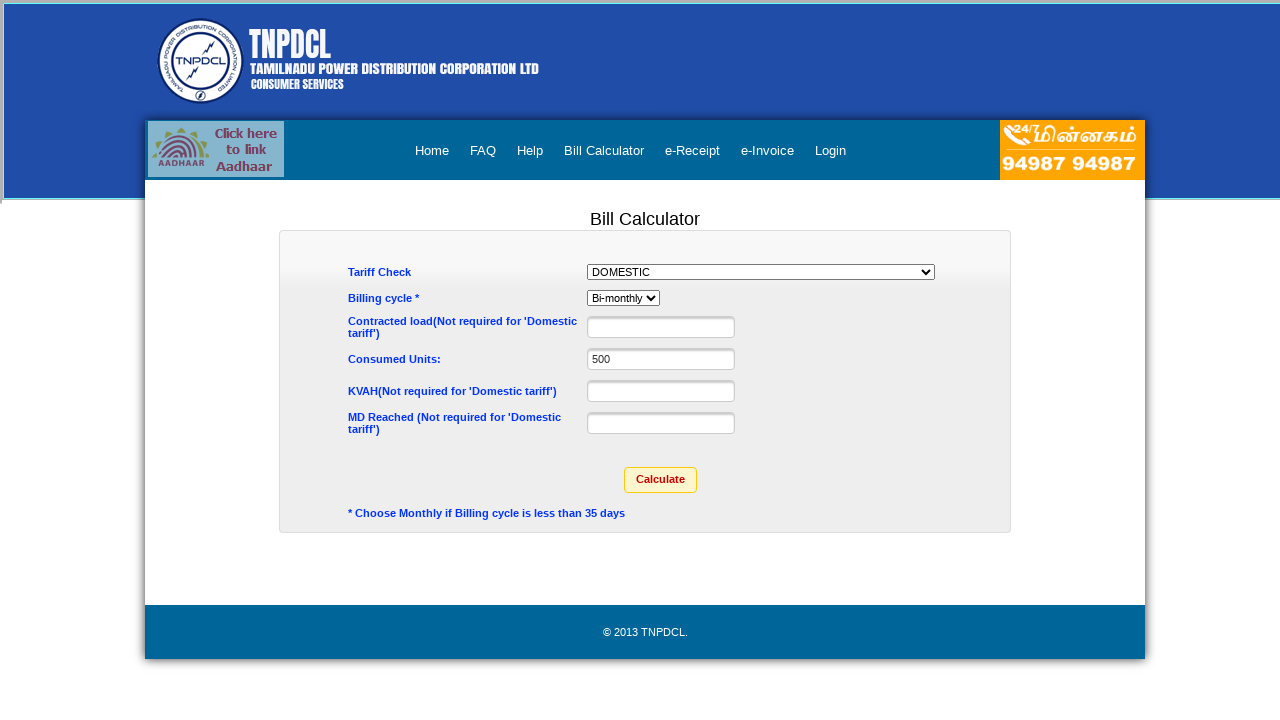

Waited for calculation results to load
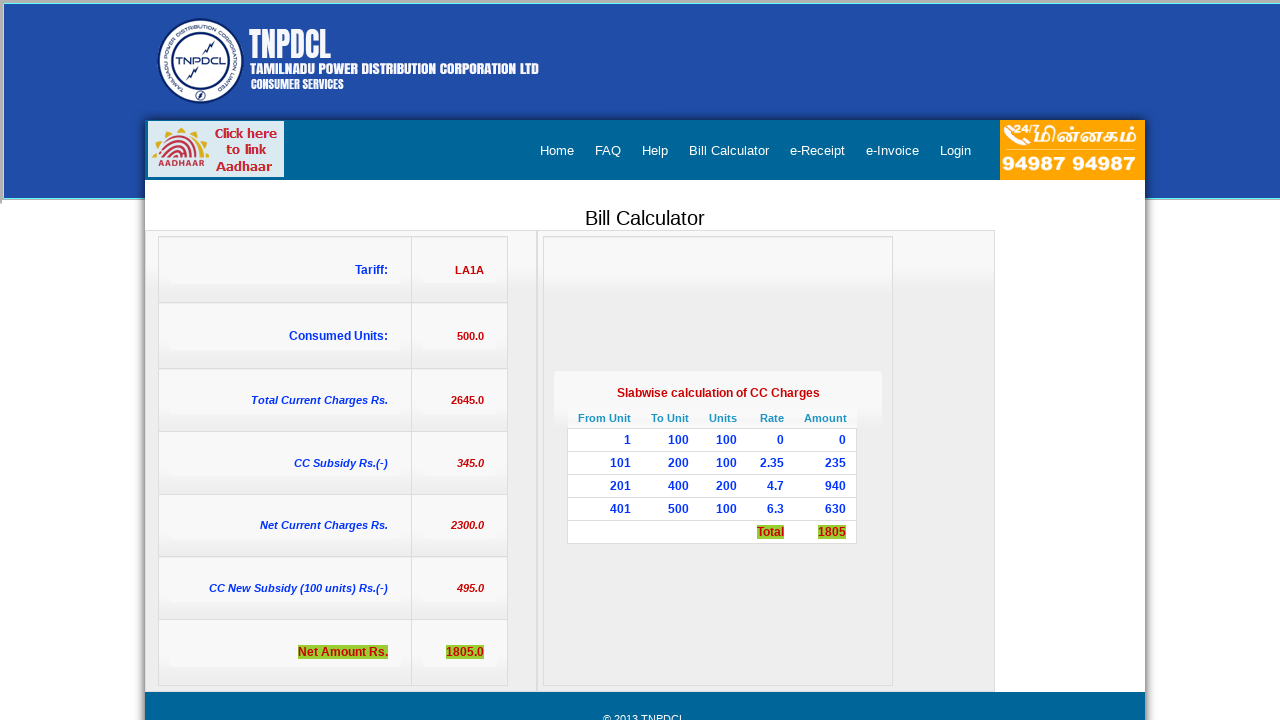

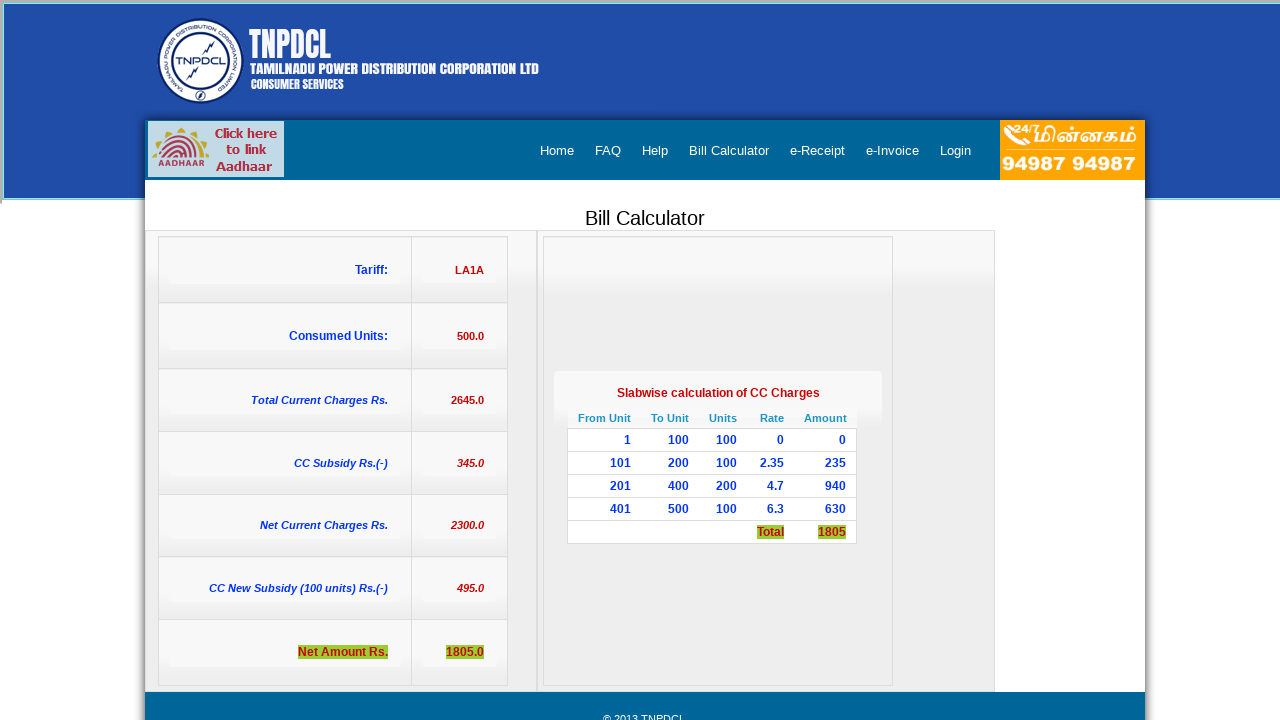